Tests student form by filling name, email and selecting female gender option

Starting URL: https://www.tutorialspoint.com/selenium/practice/selenium_automation_practice.php

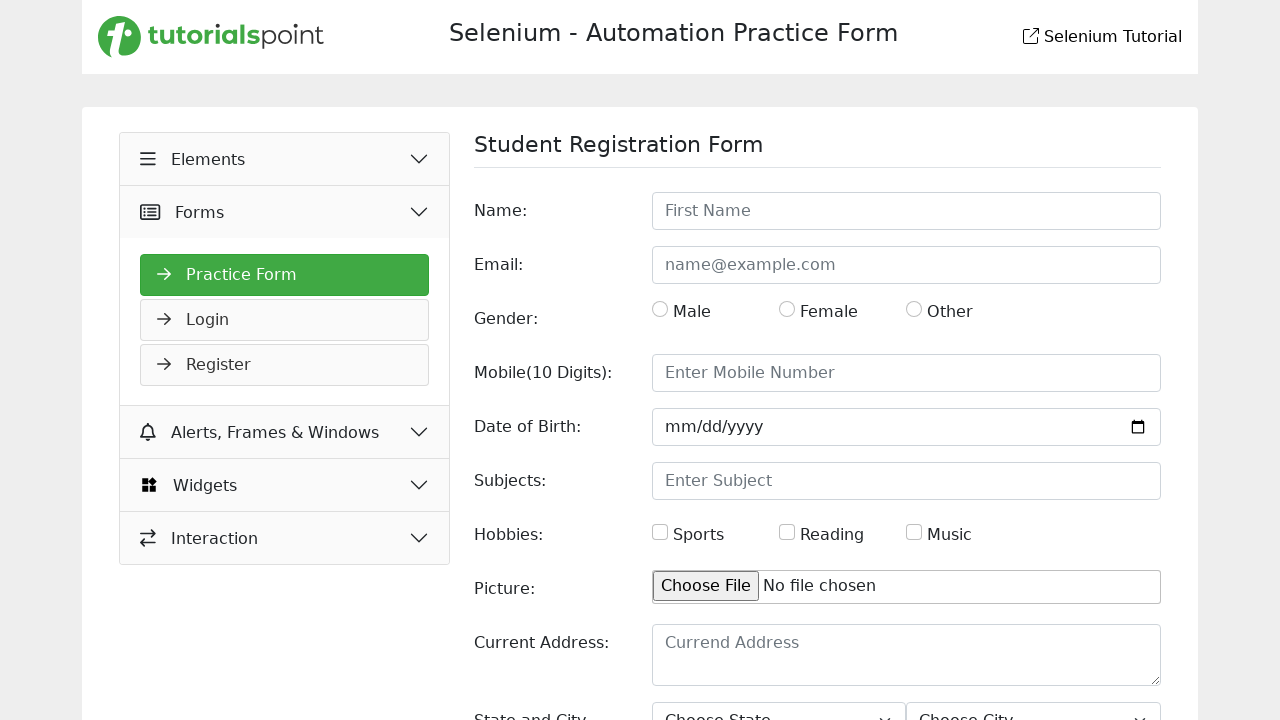

Filled name field with 'Jane Doe' on #name
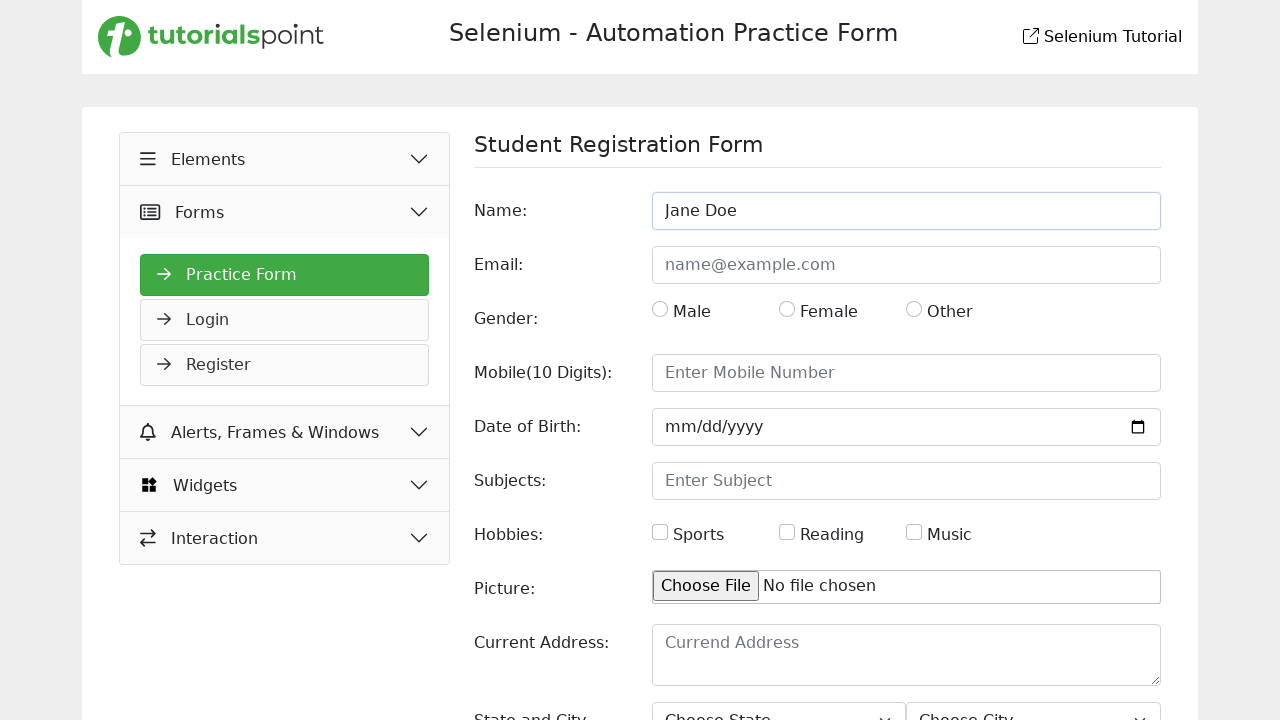

Filled email field with 'jane.doe@example.com' on #email
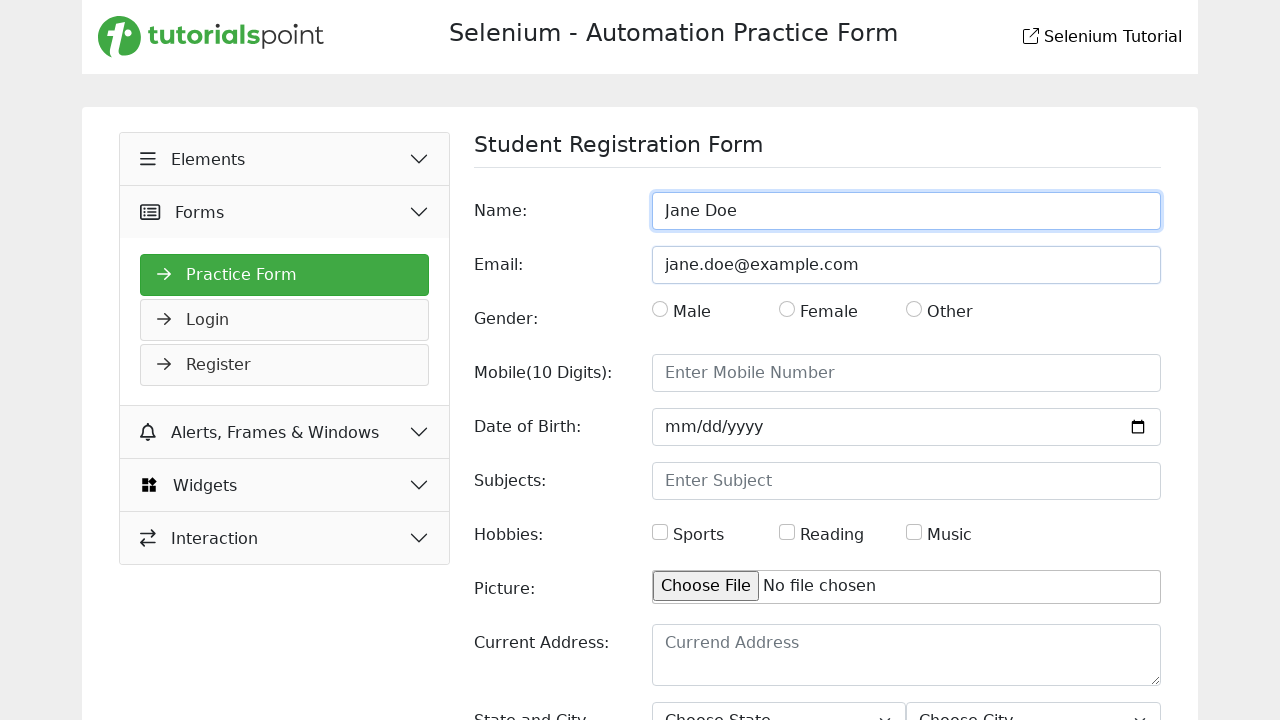

Selected female gender option at (787, 309) on //*[@id="practiceForm"]/div[3]/div/div/div[2]/input
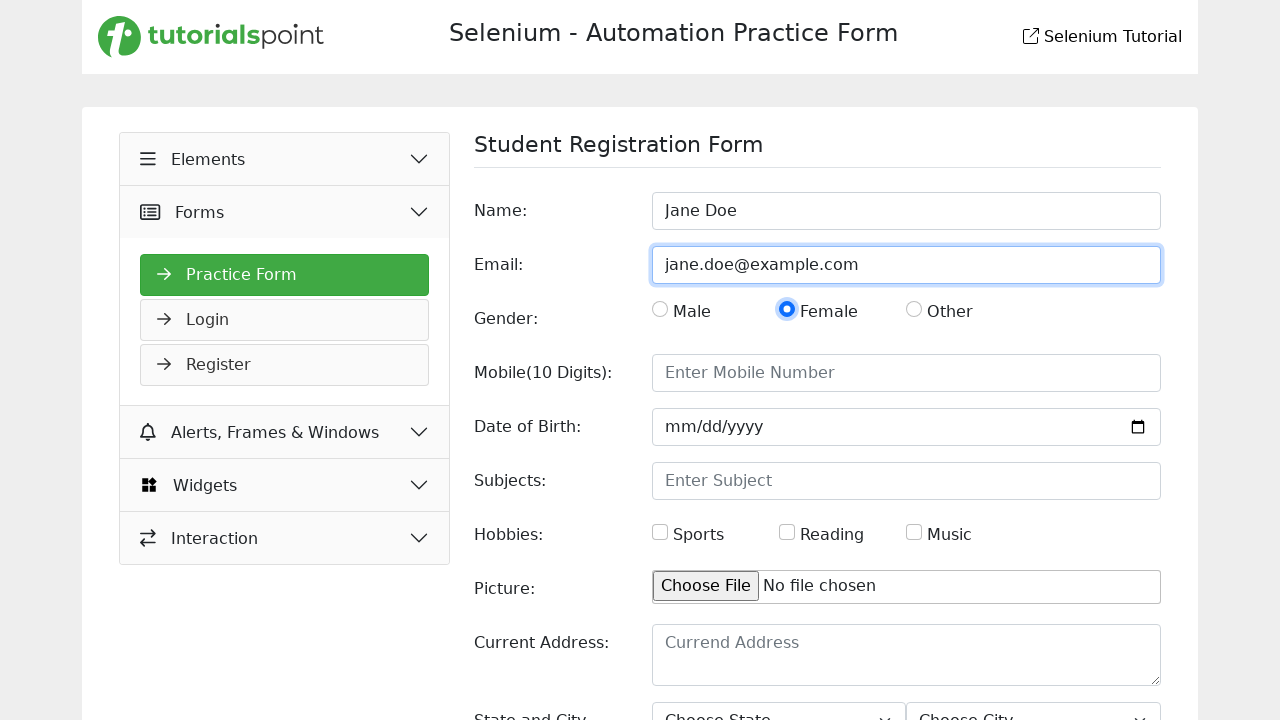

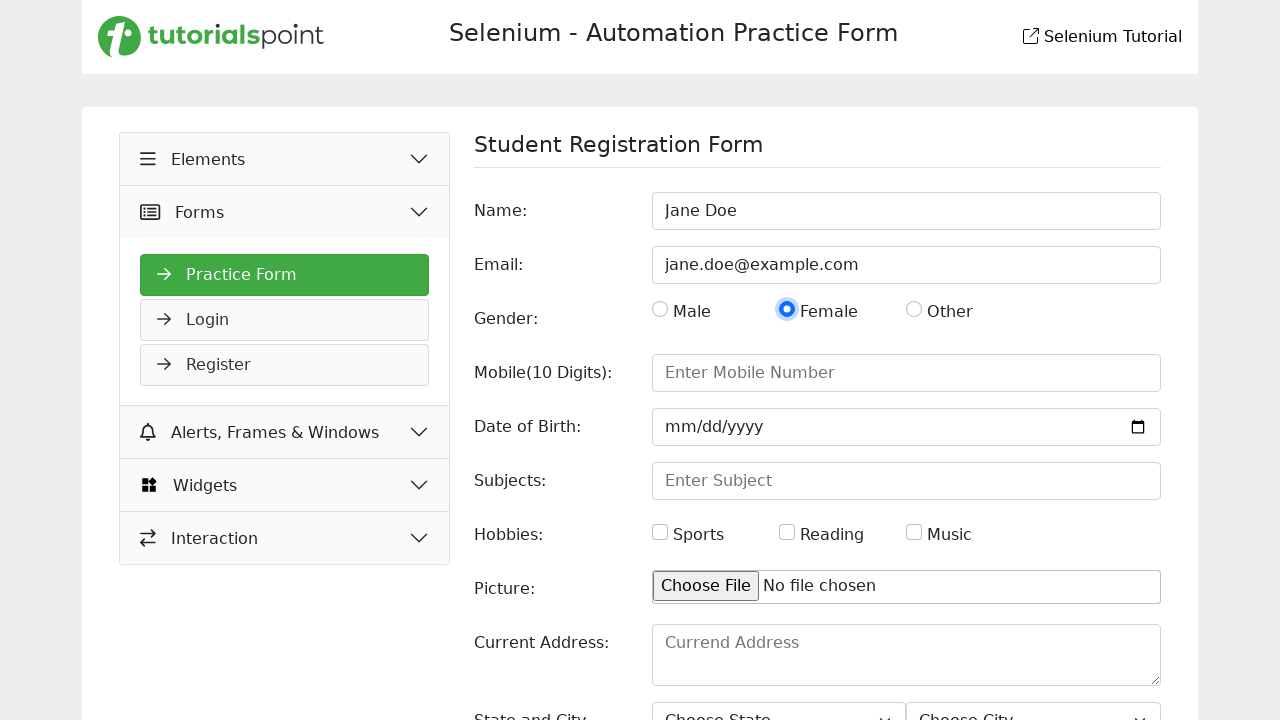